Tests that clicking Clear completed removes completed items

Starting URL: https://demo.playwright.dev/todomvc

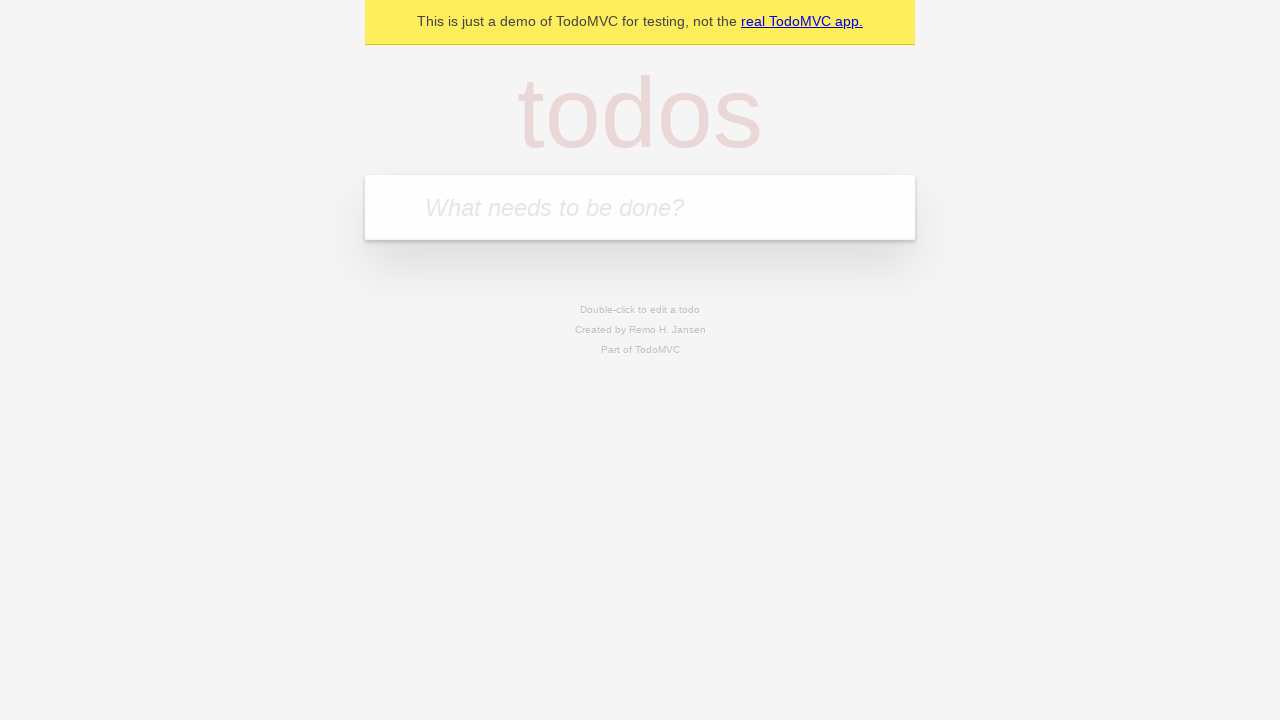

Filled new todo field with 'buy some cheese' on .new-todo
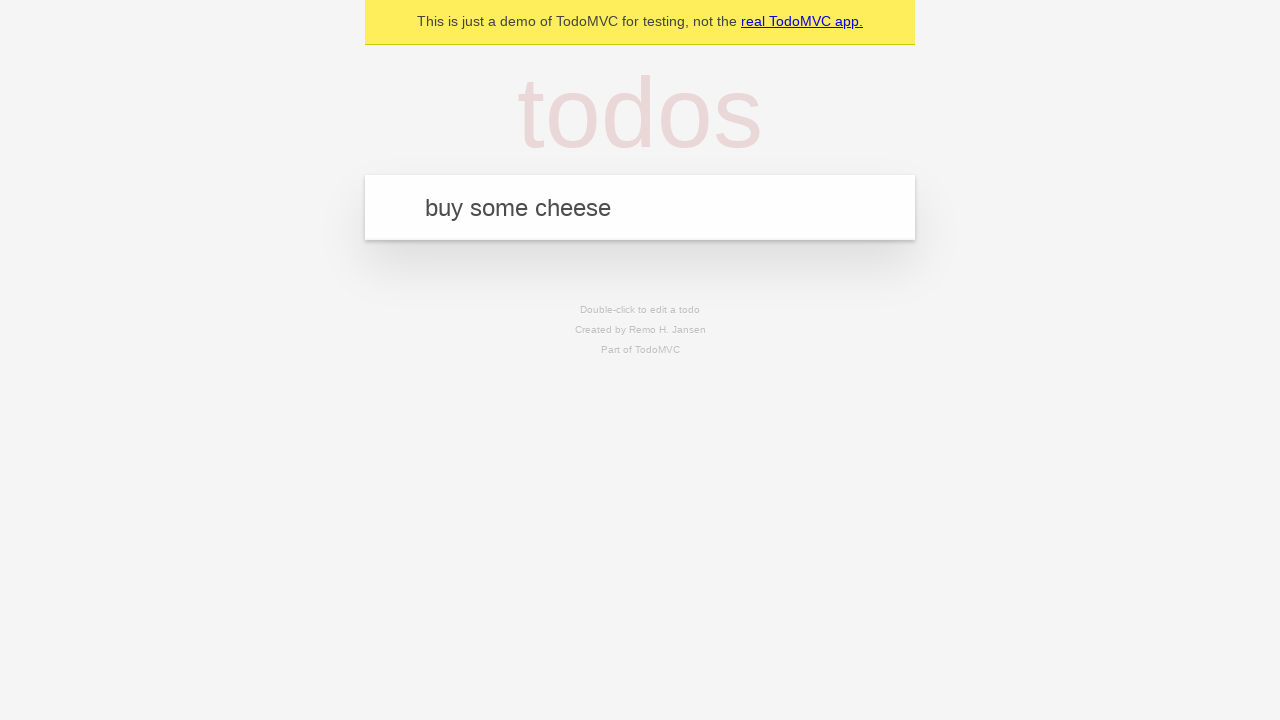

Pressed Enter to add first todo on .new-todo
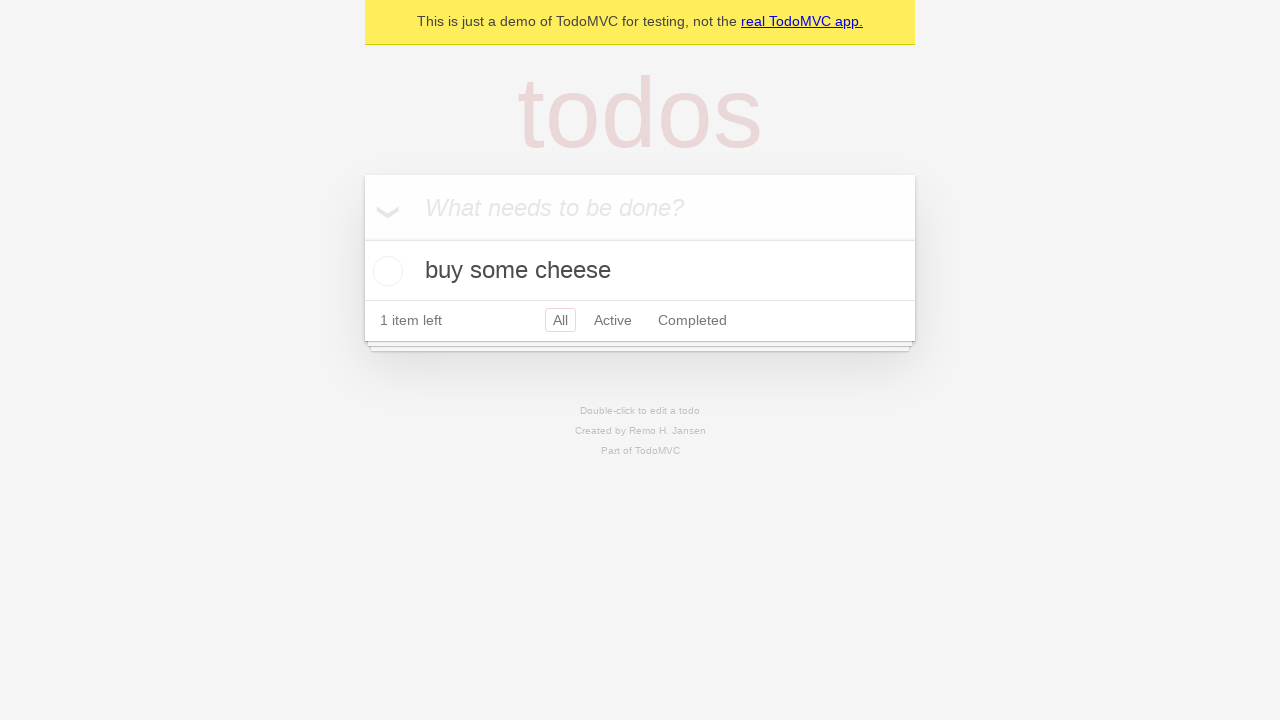

Filled new todo field with 'feed the cat' on .new-todo
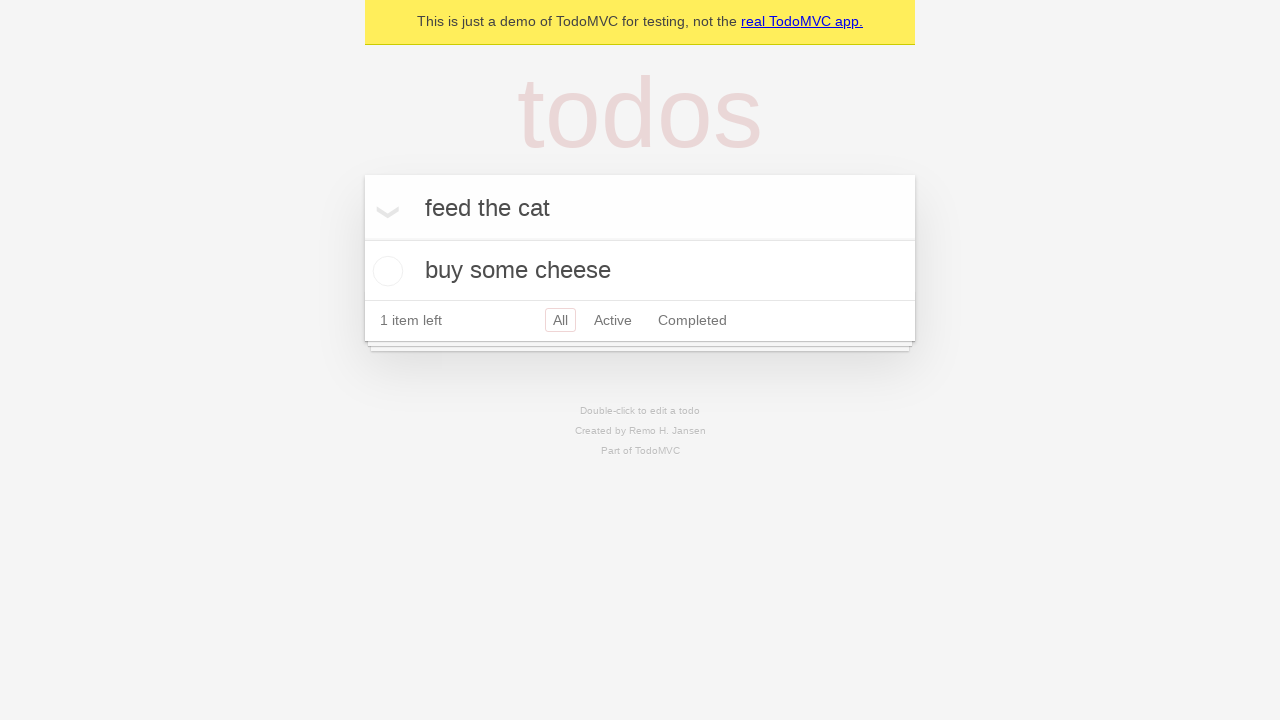

Pressed Enter to add second todo on .new-todo
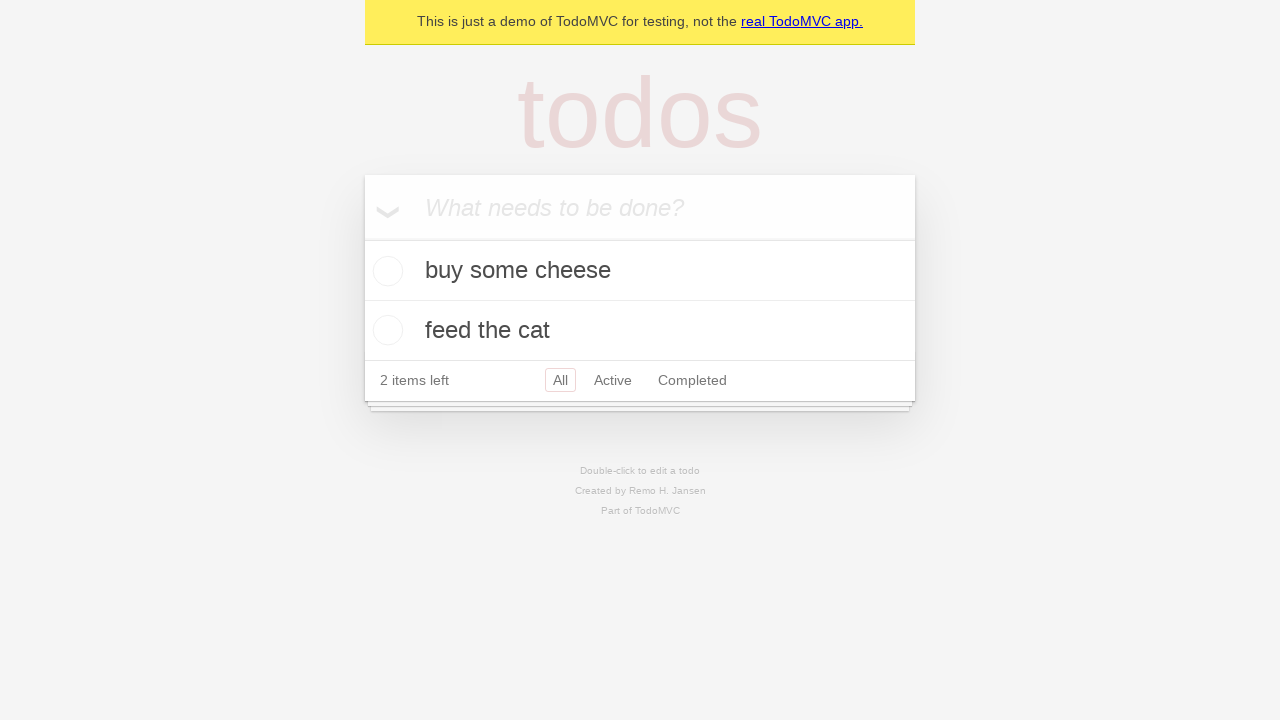

Filled new todo field with 'book a doctors appointment' on .new-todo
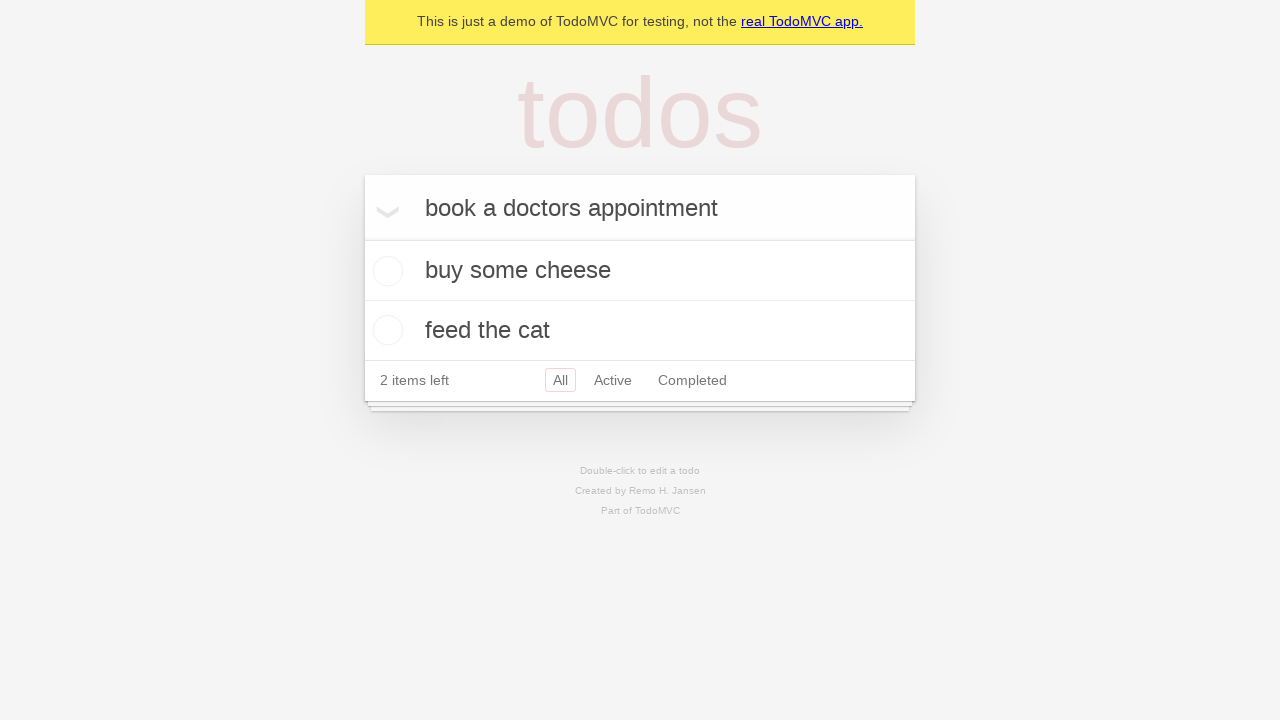

Pressed Enter to add third todo on .new-todo
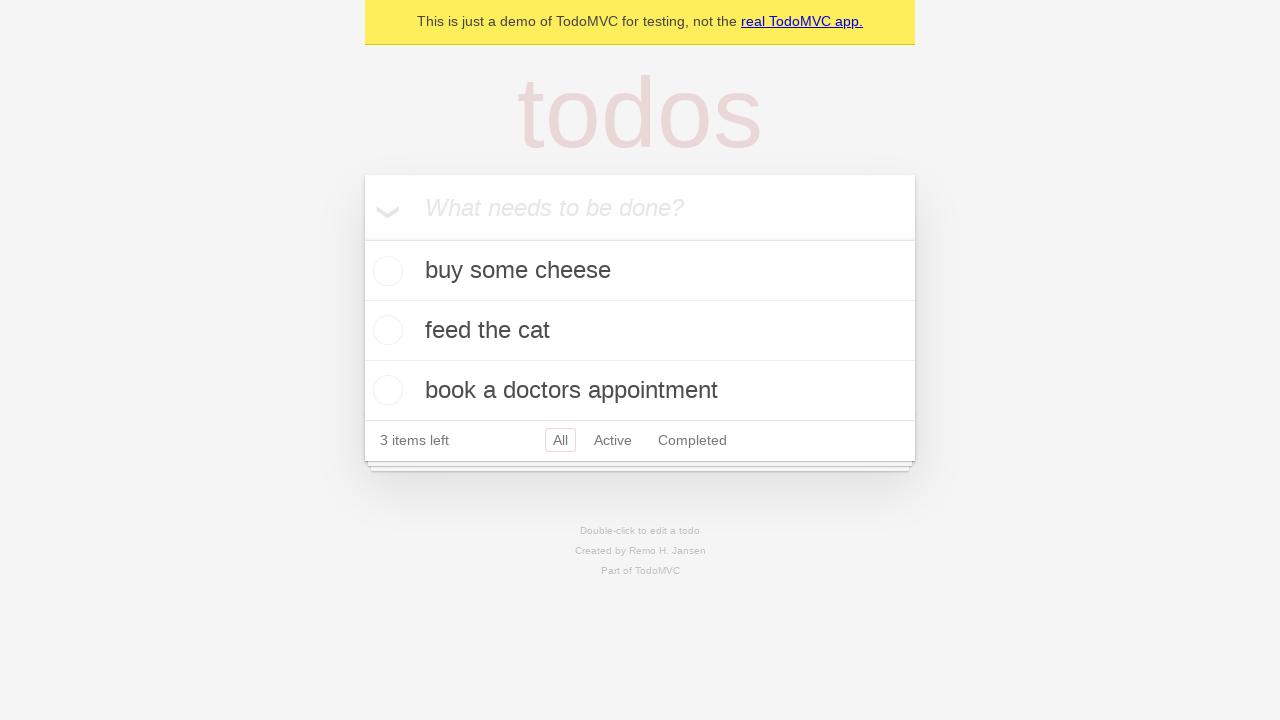

Waited for third todo to be created
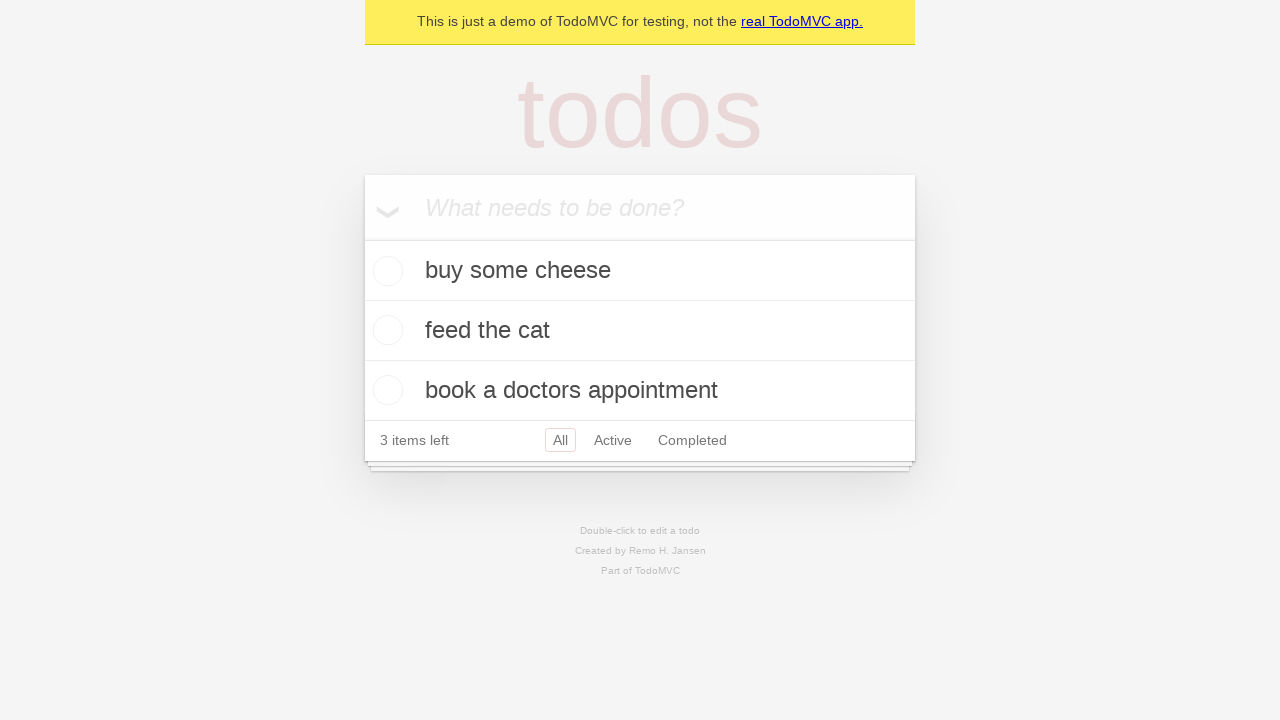

Located all todo items
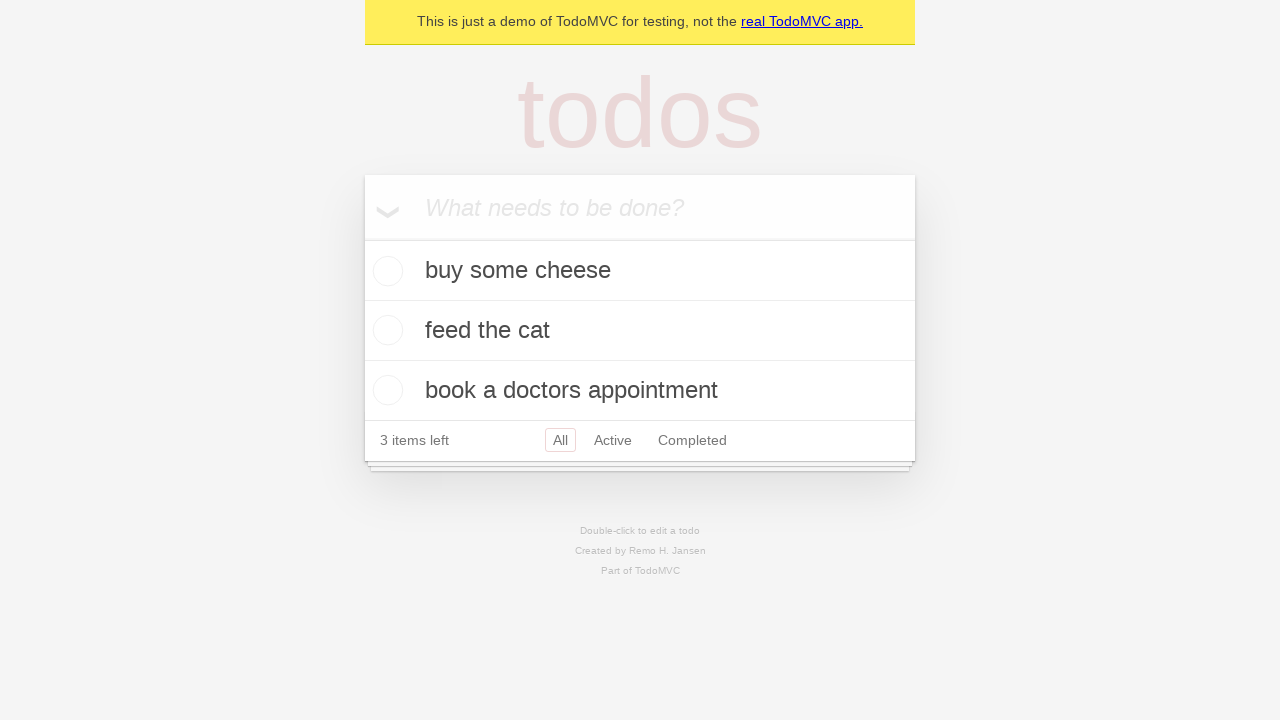

Checked the second todo item as completed at (385, 330) on .todo-list li >> nth=1 >> .toggle
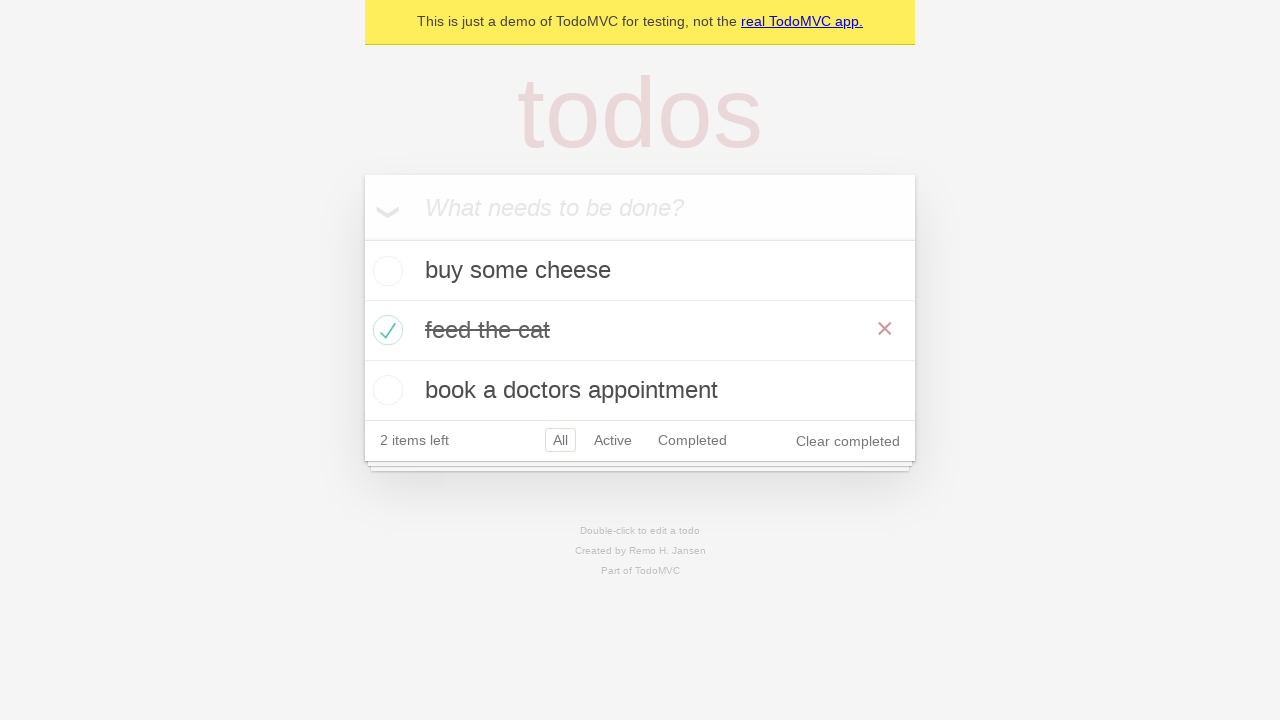

Clicked 'Clear completed' button to remove completed items at (848, 441) on .clear-completed
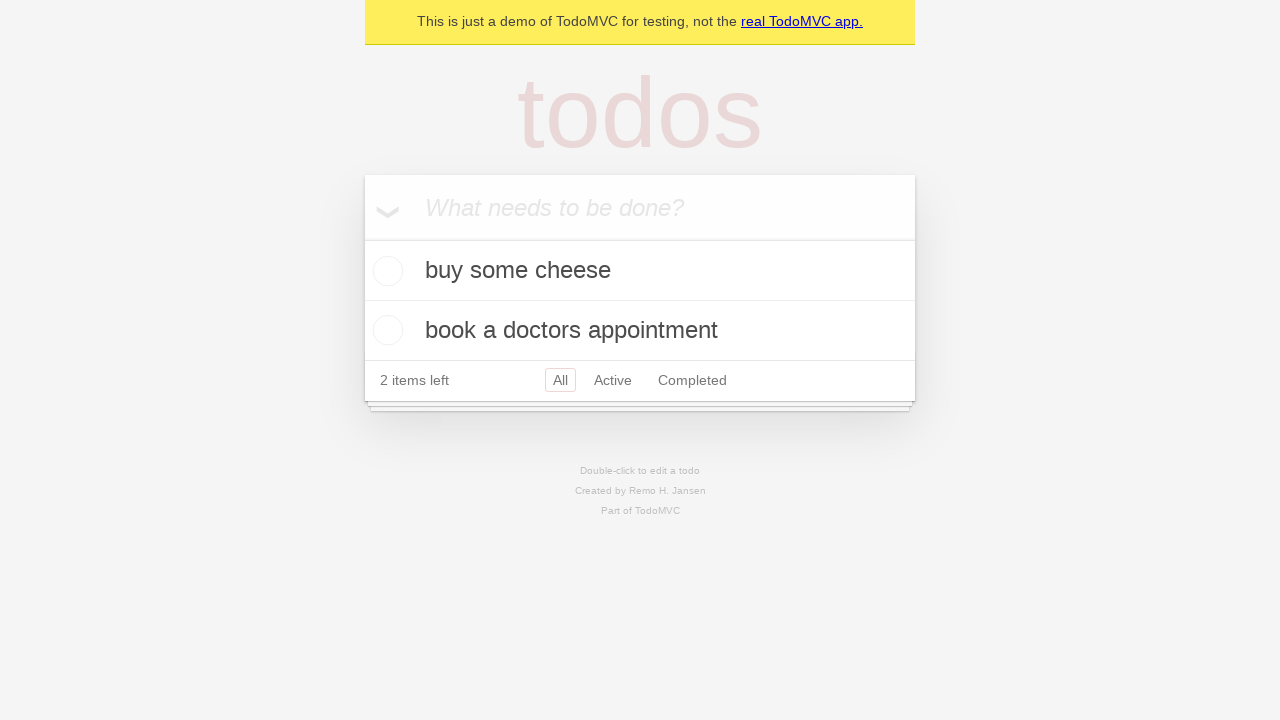

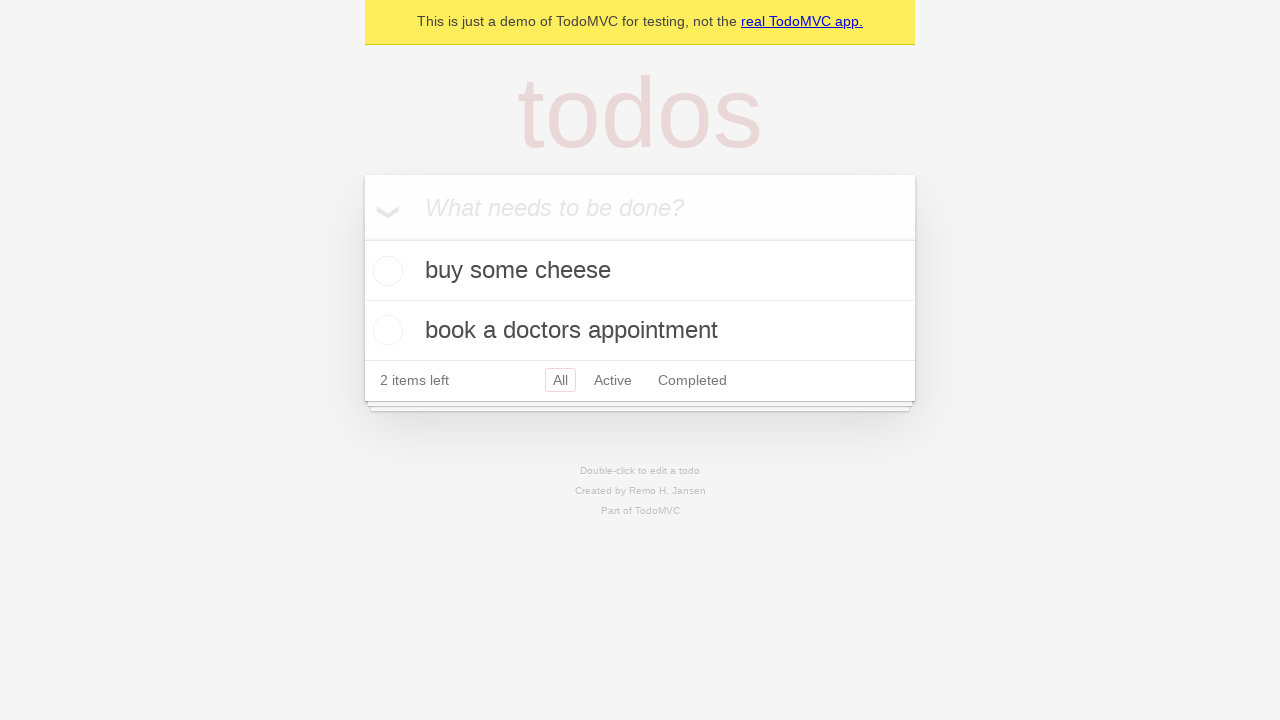